Tests scrolling to a Google+ icon in the footer and clicking it to verify the link functionality

Starting URL: https://demo.automationtesting.in/Register.html

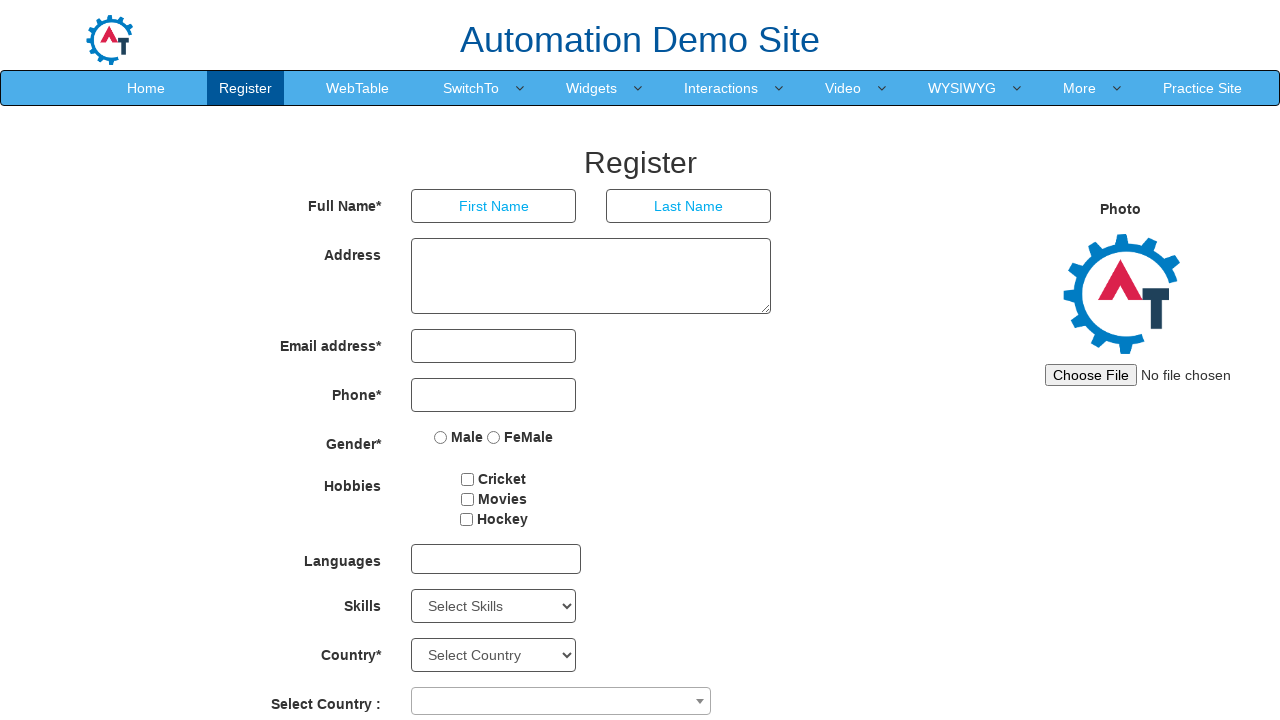

Located Google+ icon in footer
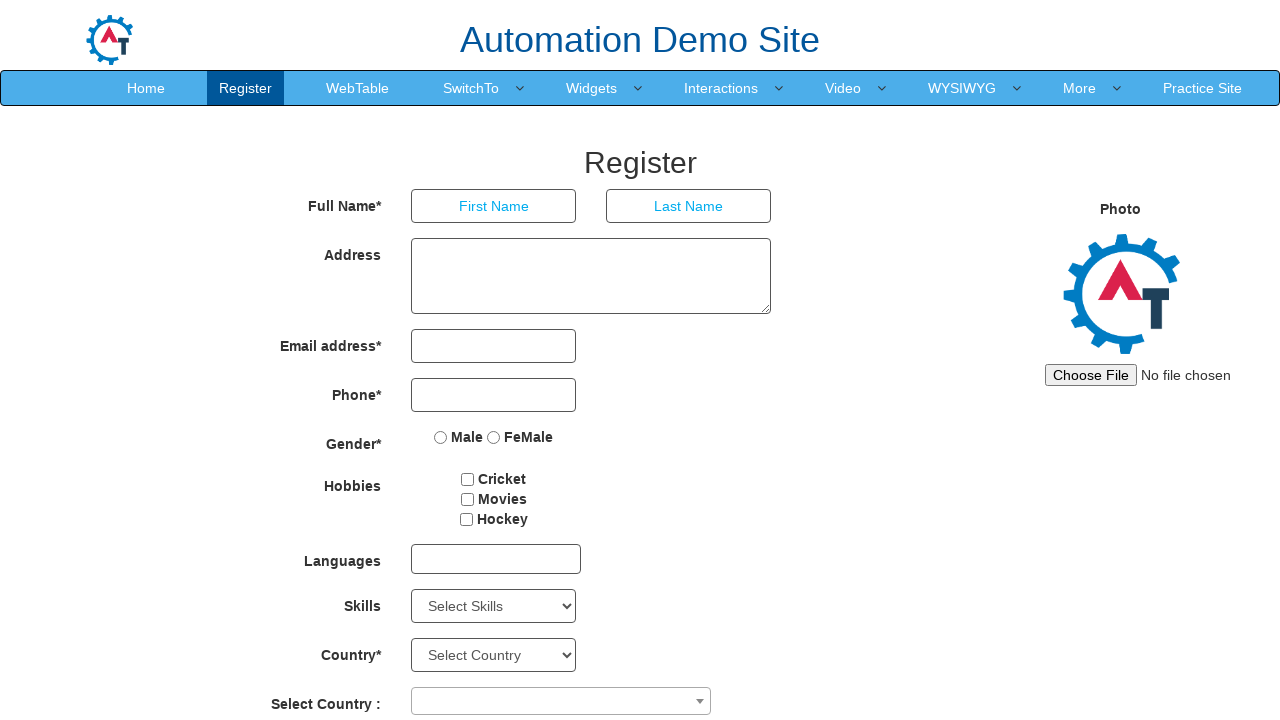

Scrolled to Google+ icon in footer
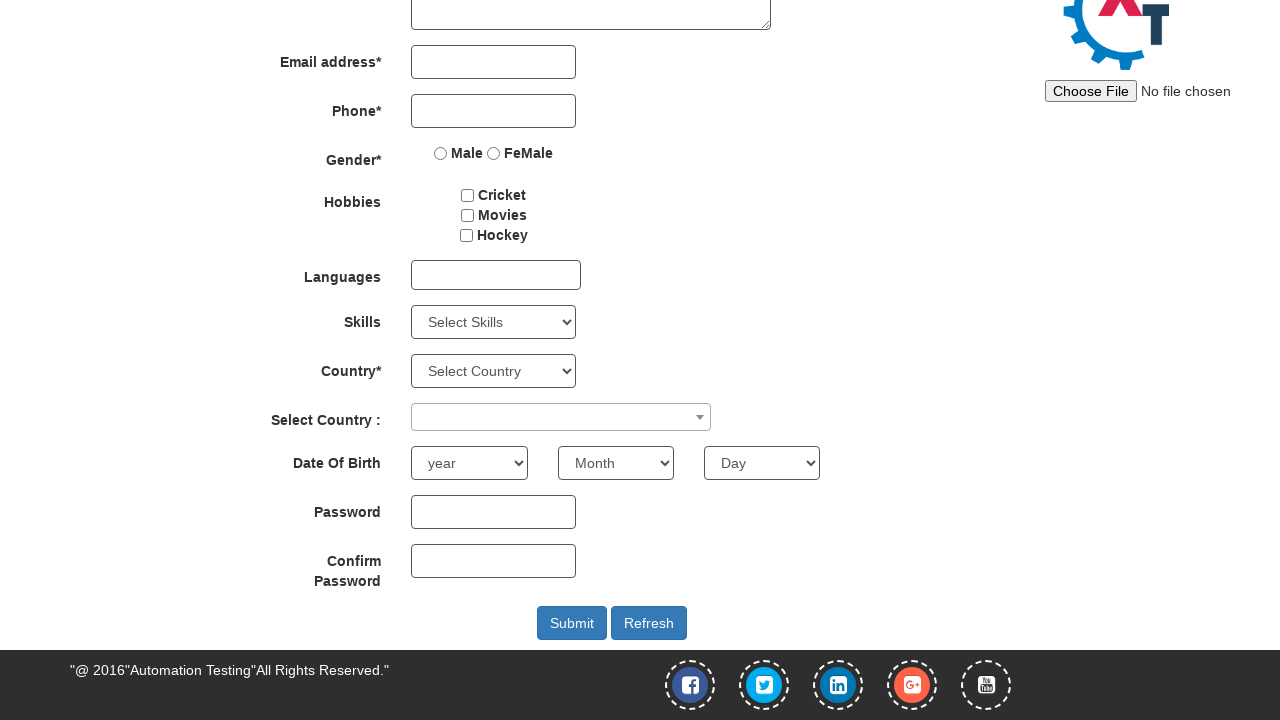

Clicked Google+ icon to verify link functionality at (912, 685) on xpath=//footer//a[contains(@href,'plus.google.com')]
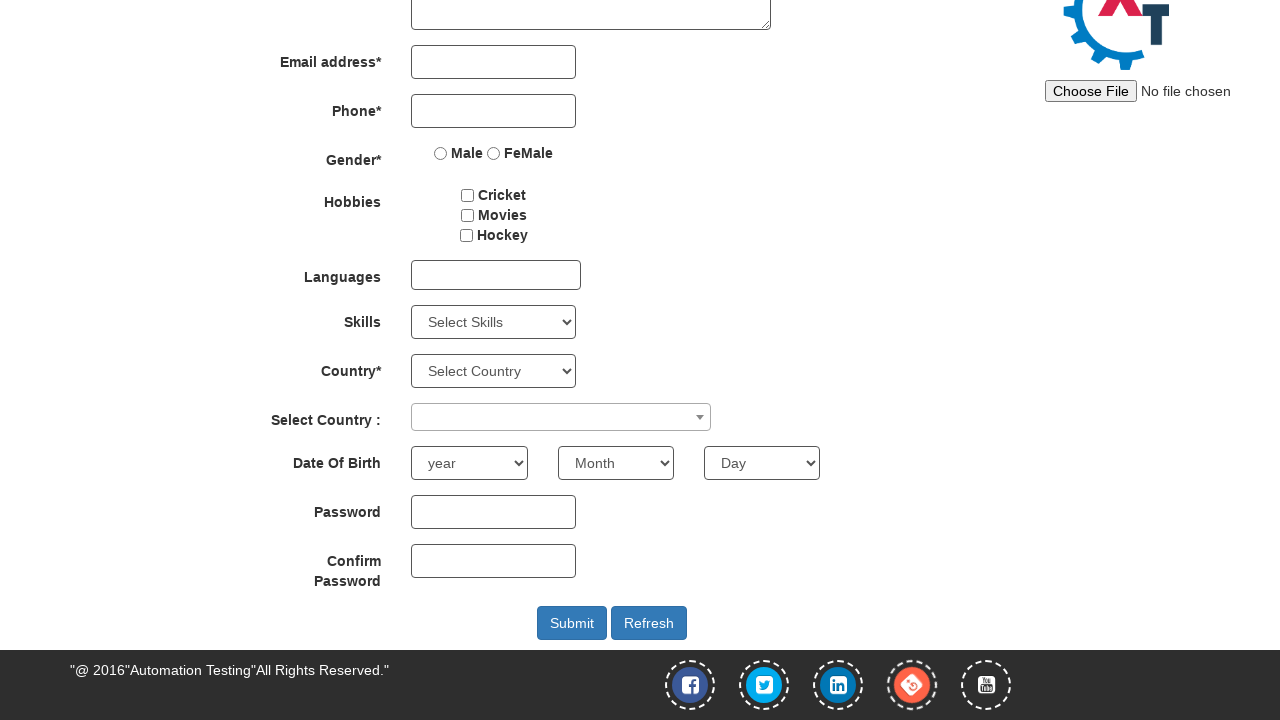

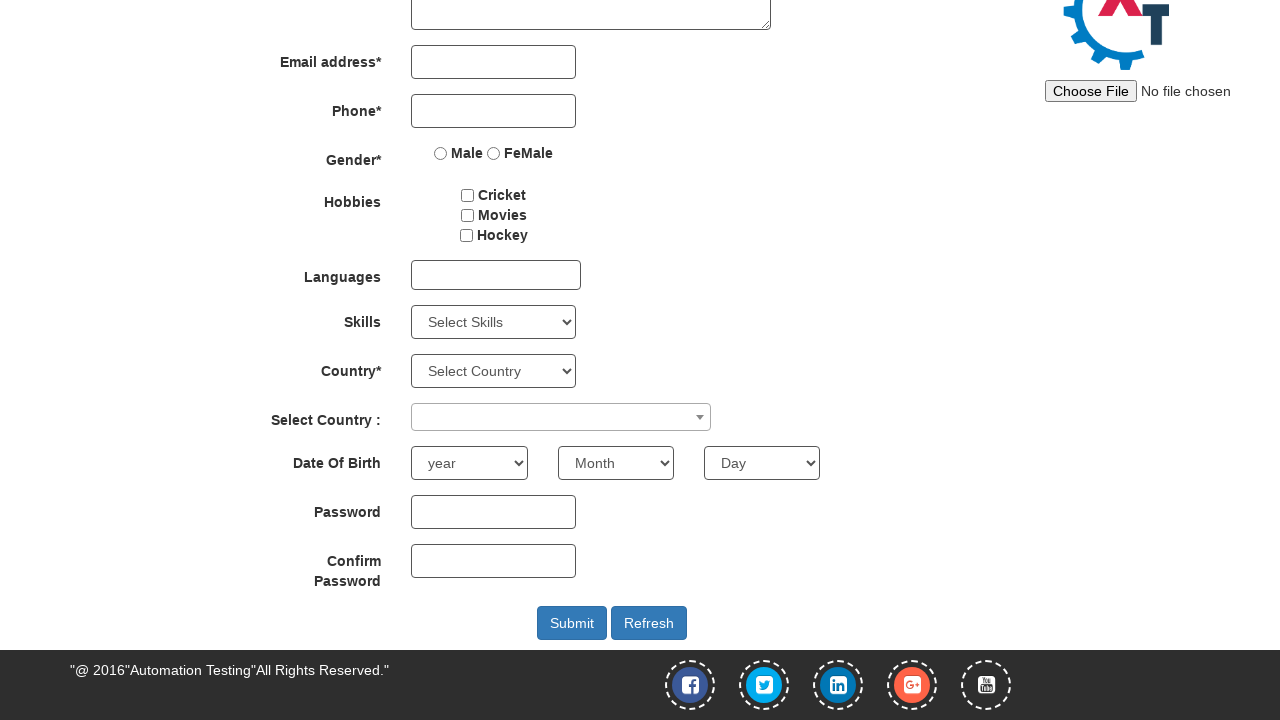